Navigates to OrangeHRM demo site and validates the page title

Starting URL: https://opensource-demo.orangehrmlive.com/

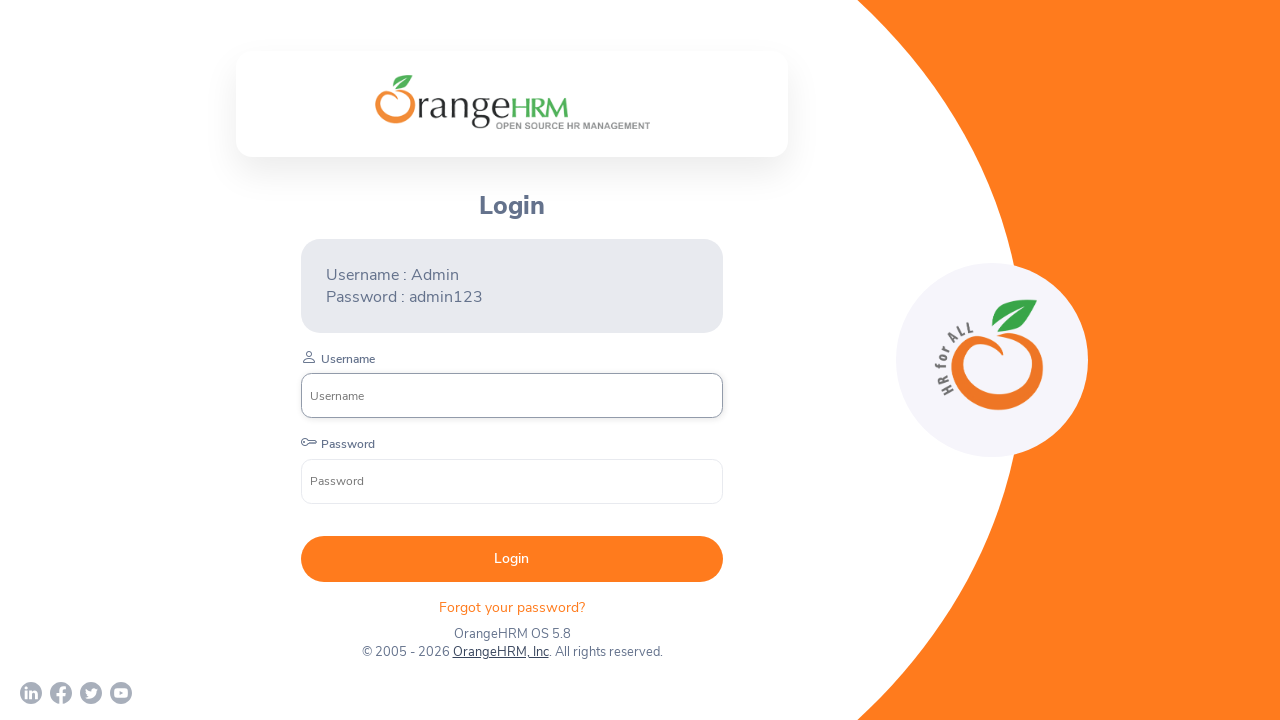

Navigated to OrangeHRM demo site
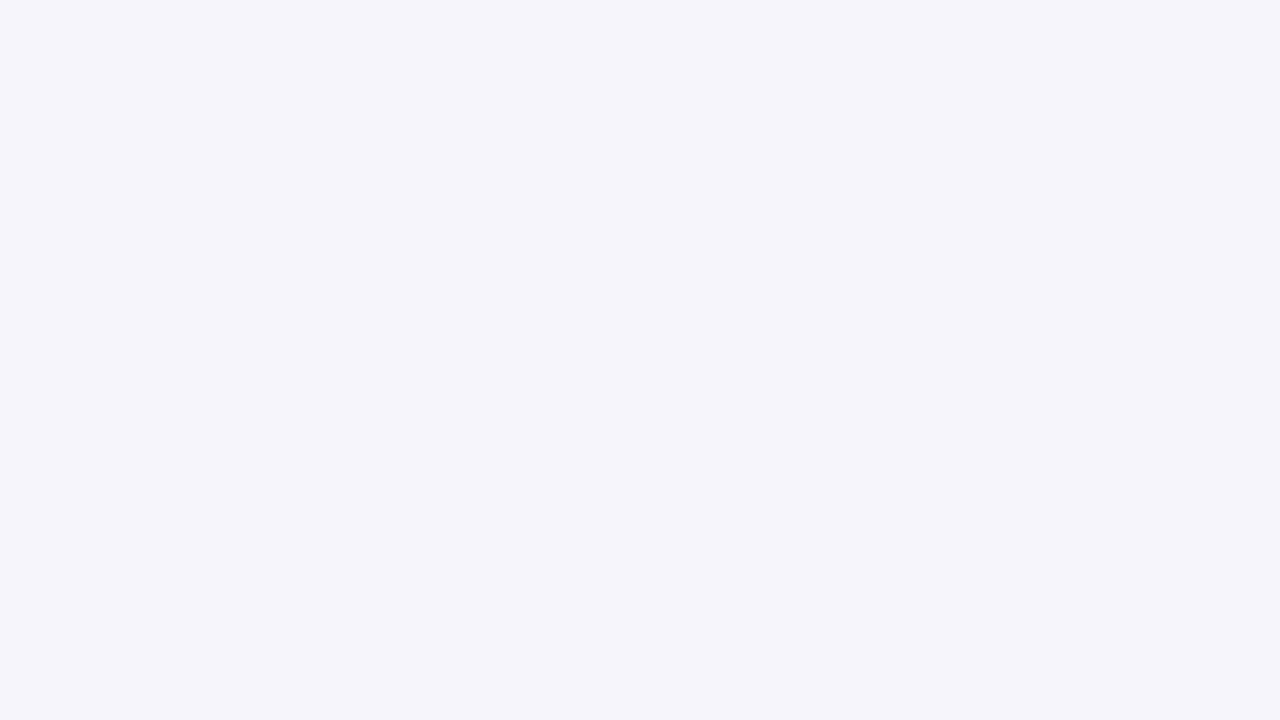

Retrieved page title: 'OrangeHRM'
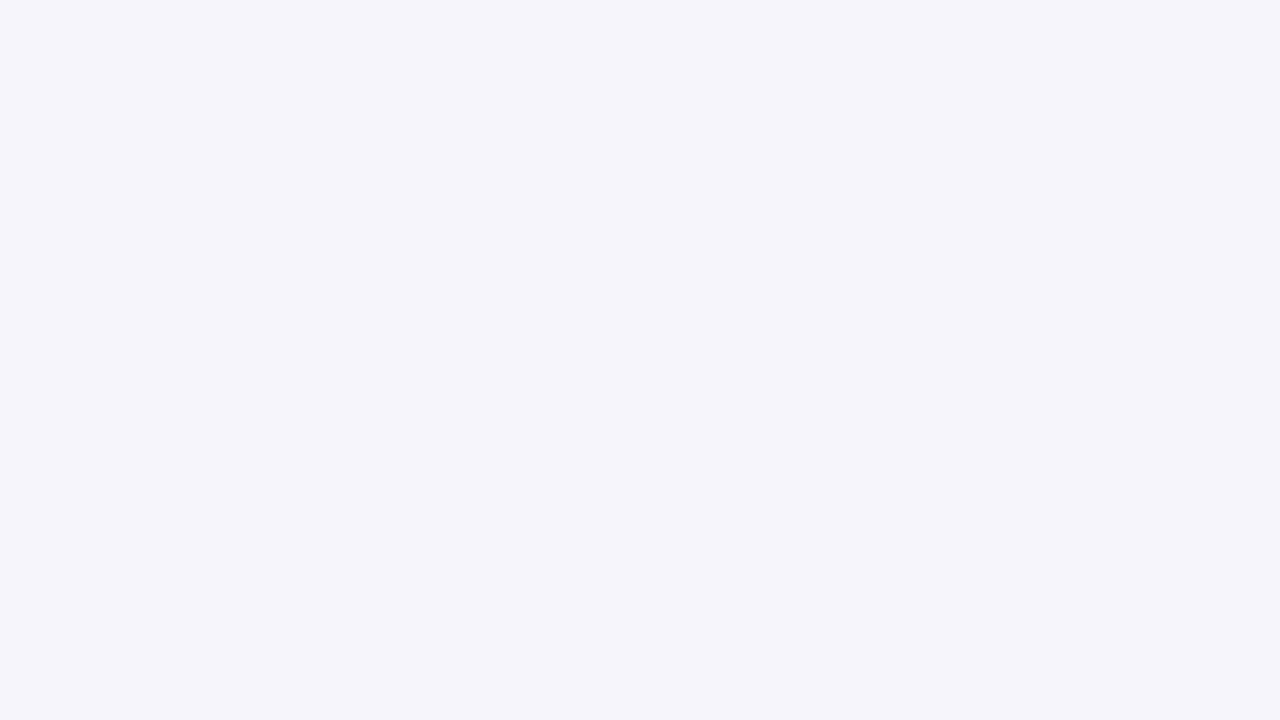

Printed page title to console
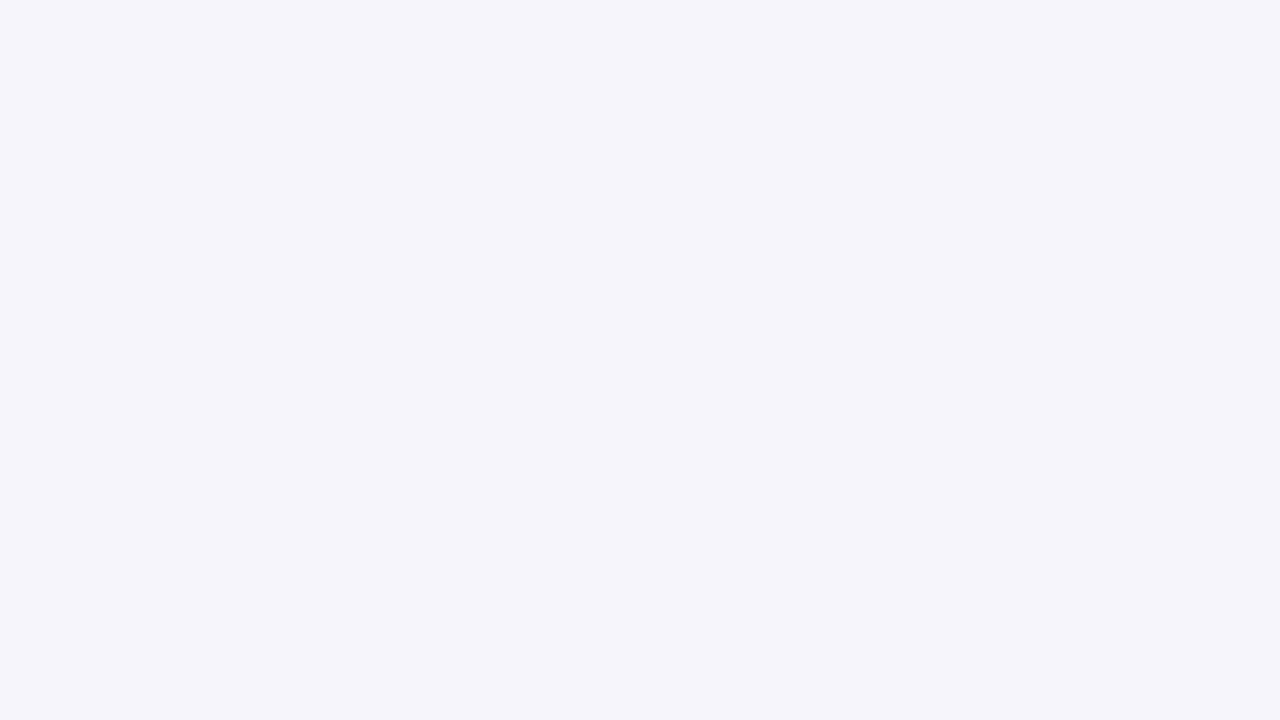

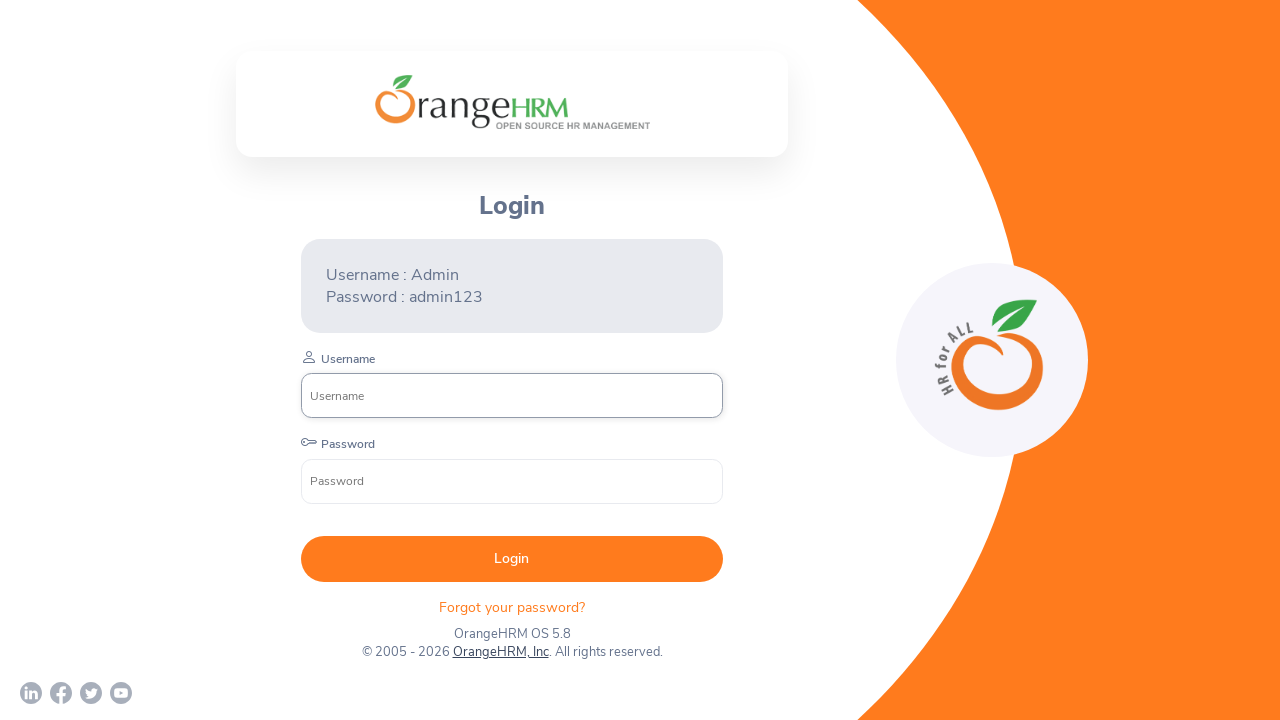